Navigates to JPL space images page and clicks the button to view the full-size featured image

Starting URL: https://data-class-jpl-space.s3.amazonaws.com/JPL_Space/index.html

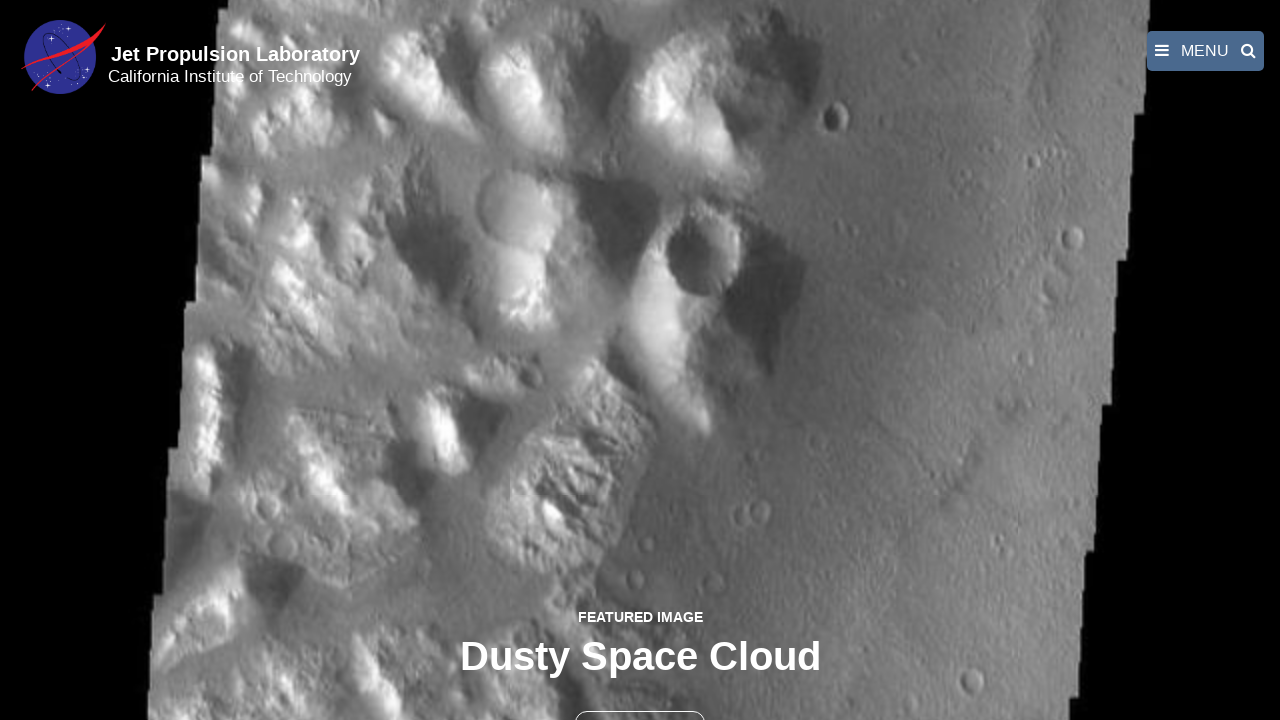

Navigated to JPL space images page
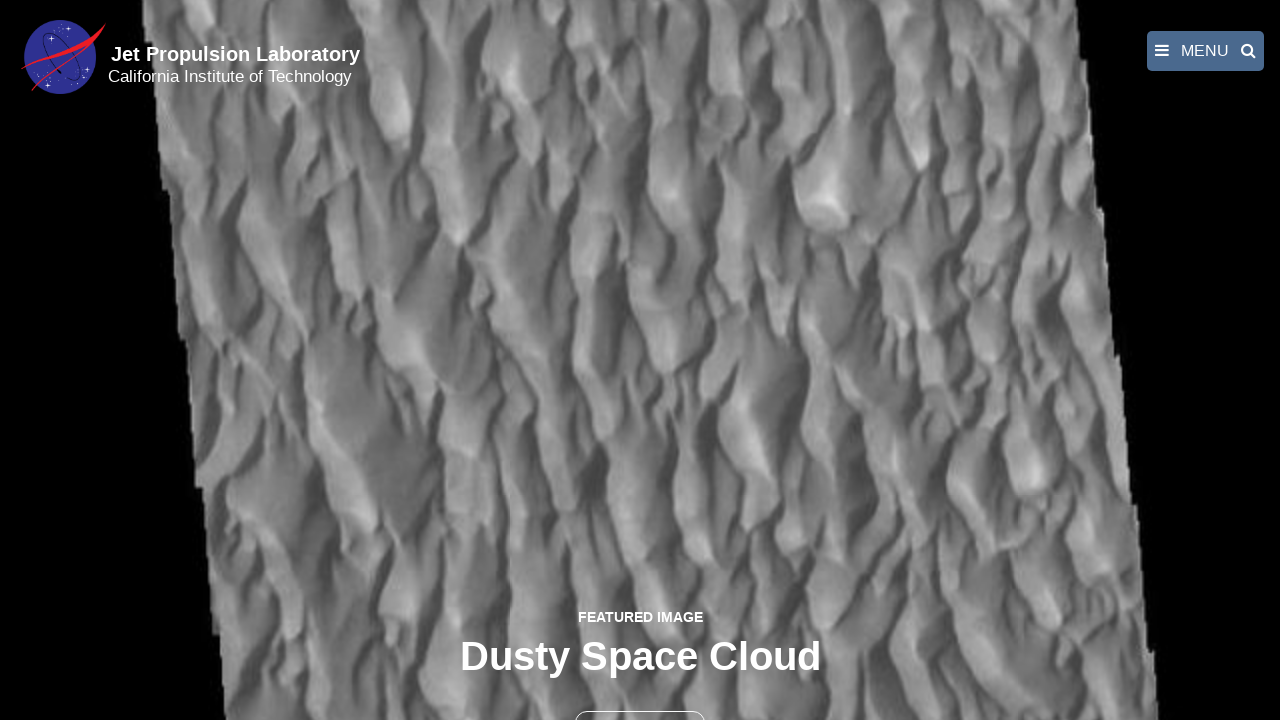

Clicked the button to view full-size featured image at (640, 699) on button >> nth=1
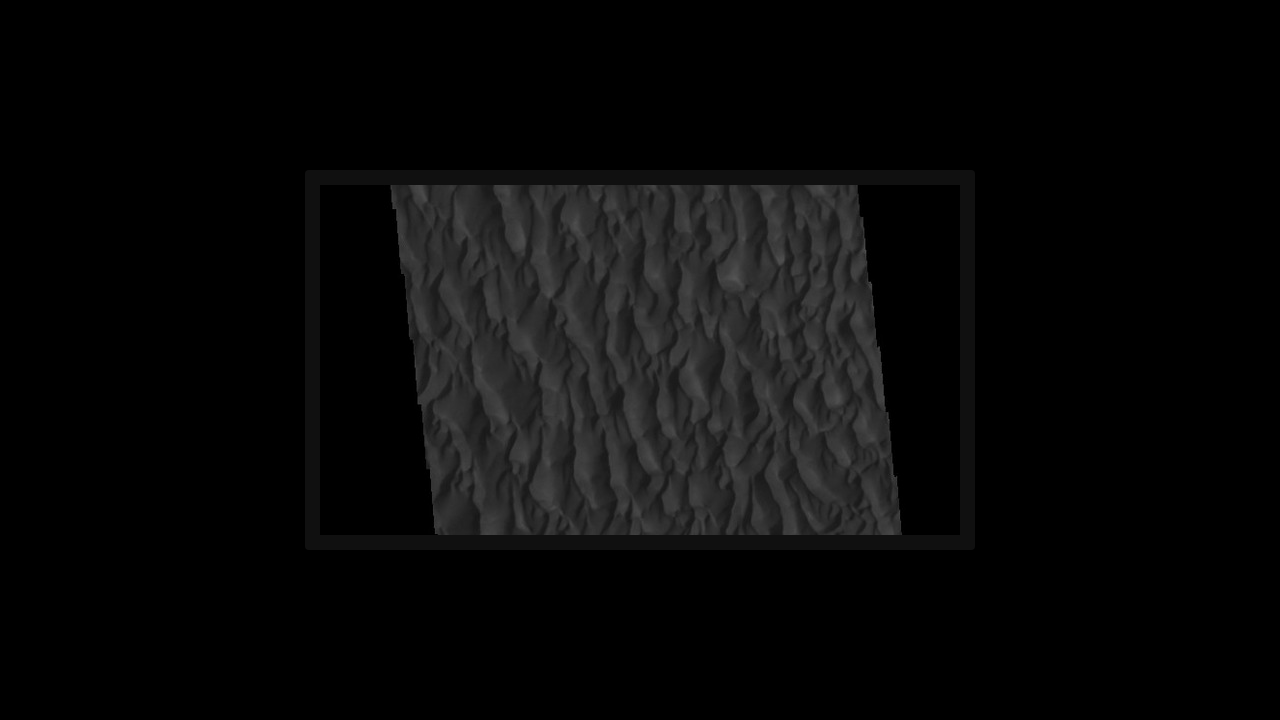

Full-size featured image loaded in fancybox
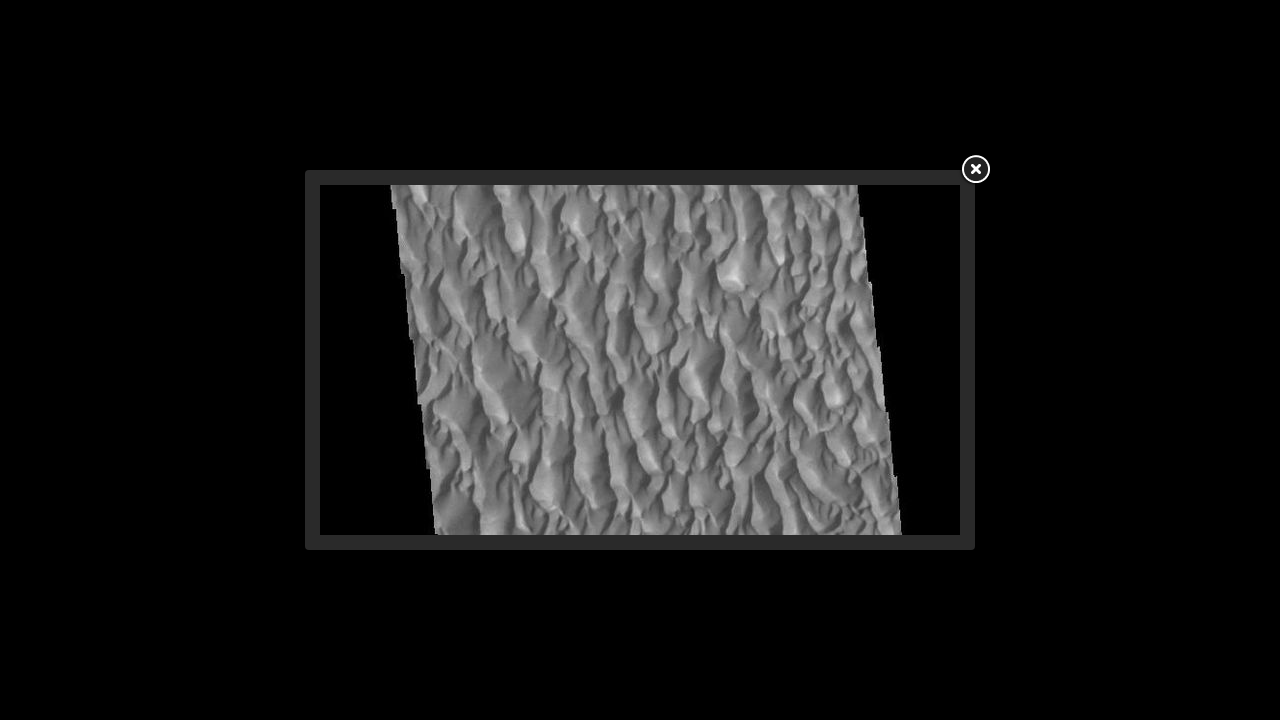

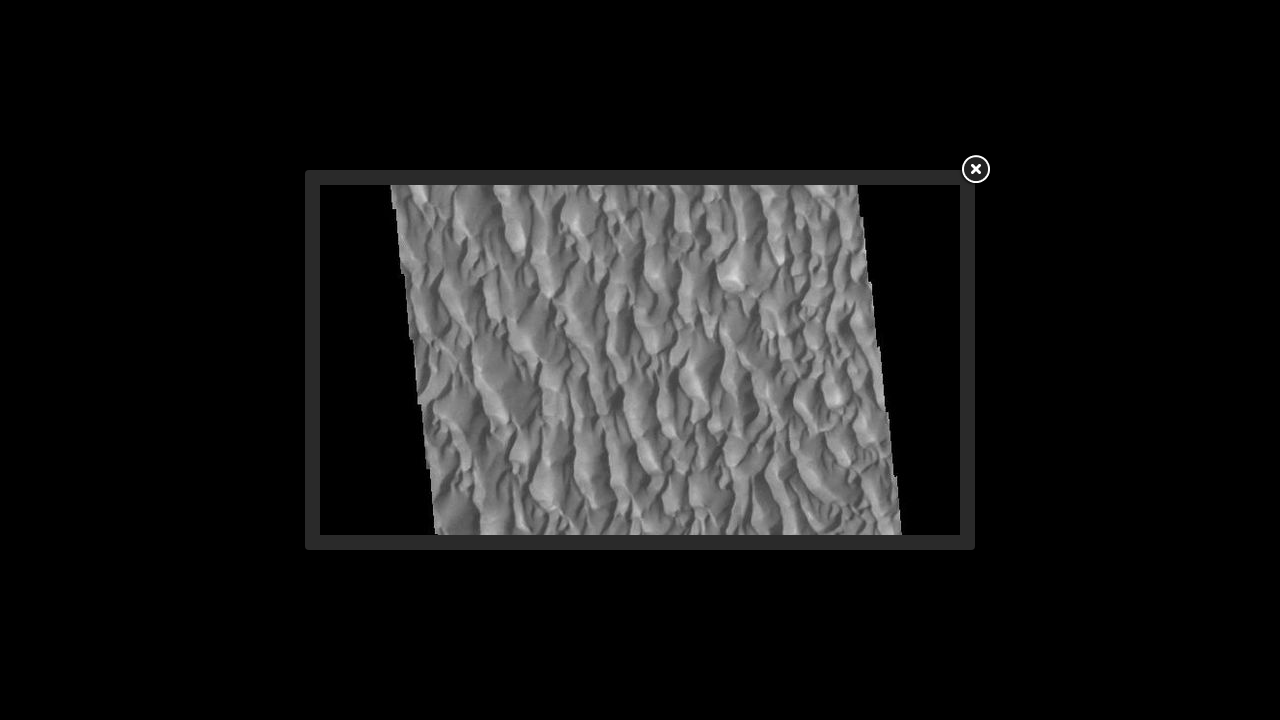